Opens the SoftAssertions wiki page and verifies that JUnit5 usage examples including "Using JUnit5" and "ExtendWith" text are visible on the page.

Starting URL: https://github.com/selenide/selenide/wiki/SoftAssertions

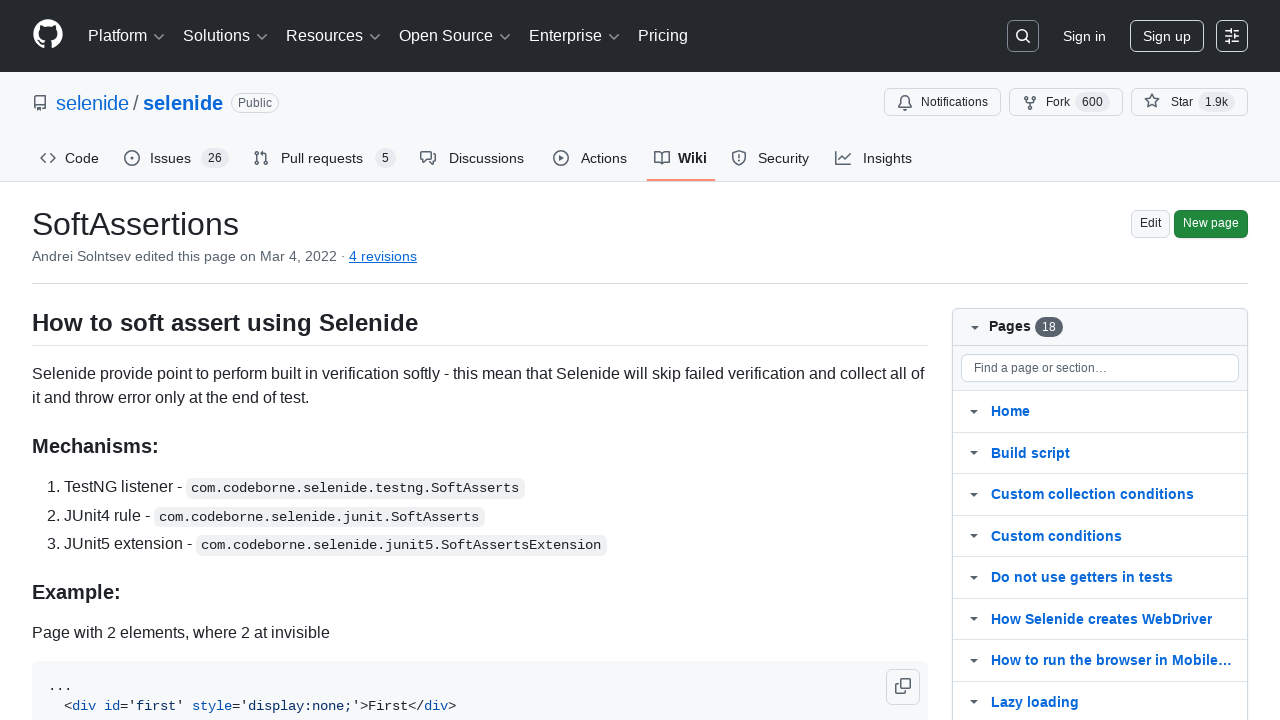

Navigated to SoftAssertions wiki page
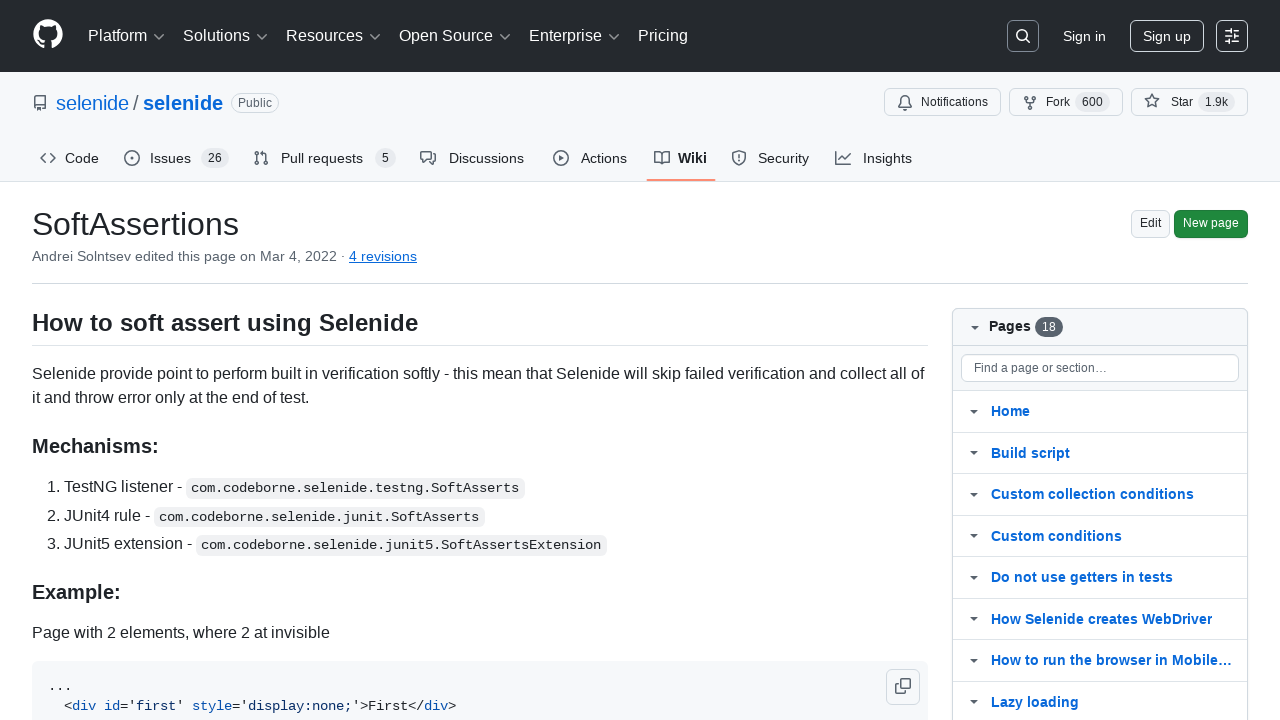

Verified 'Using JUnit5' text is visible on the page
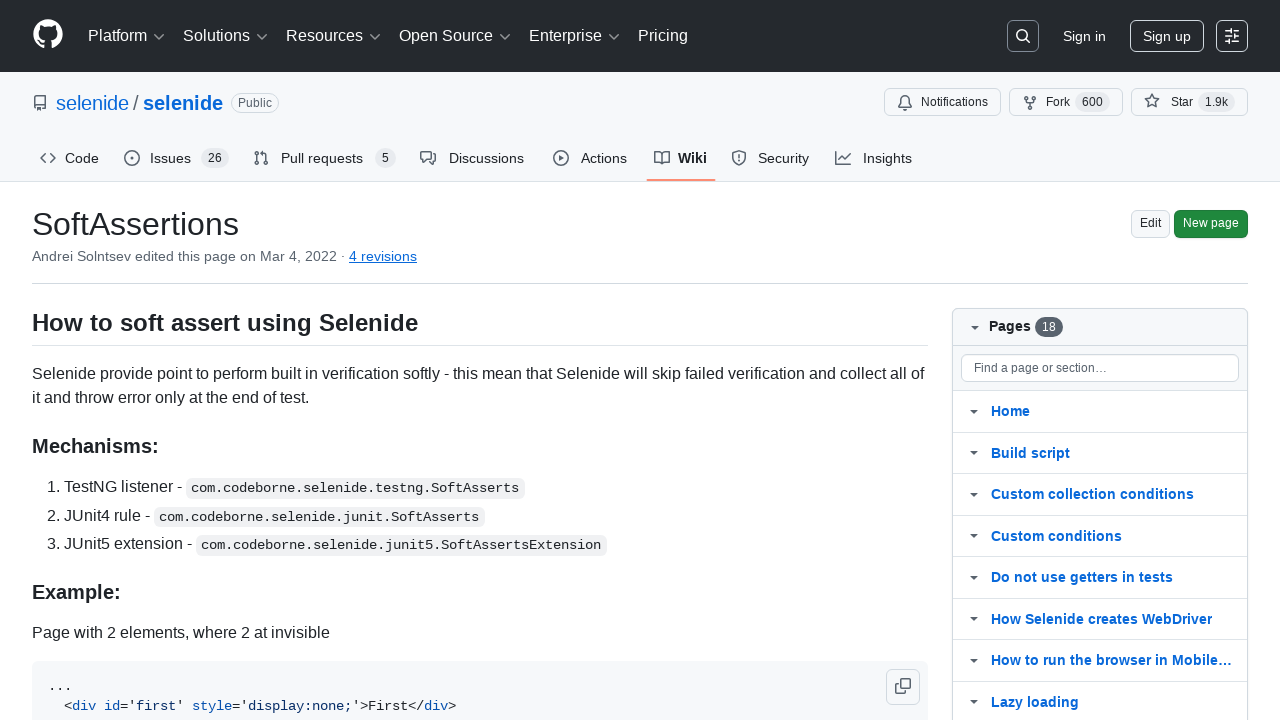

Verified 'ExtendWith' text is visible on the page
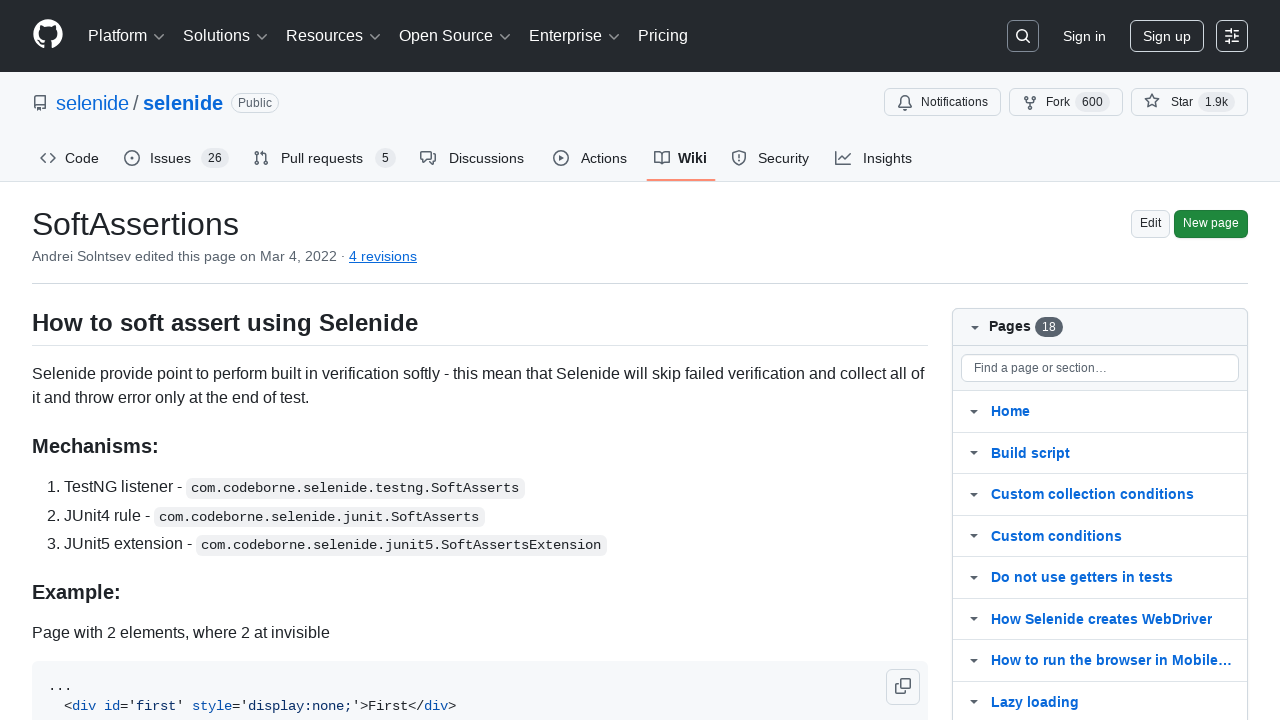

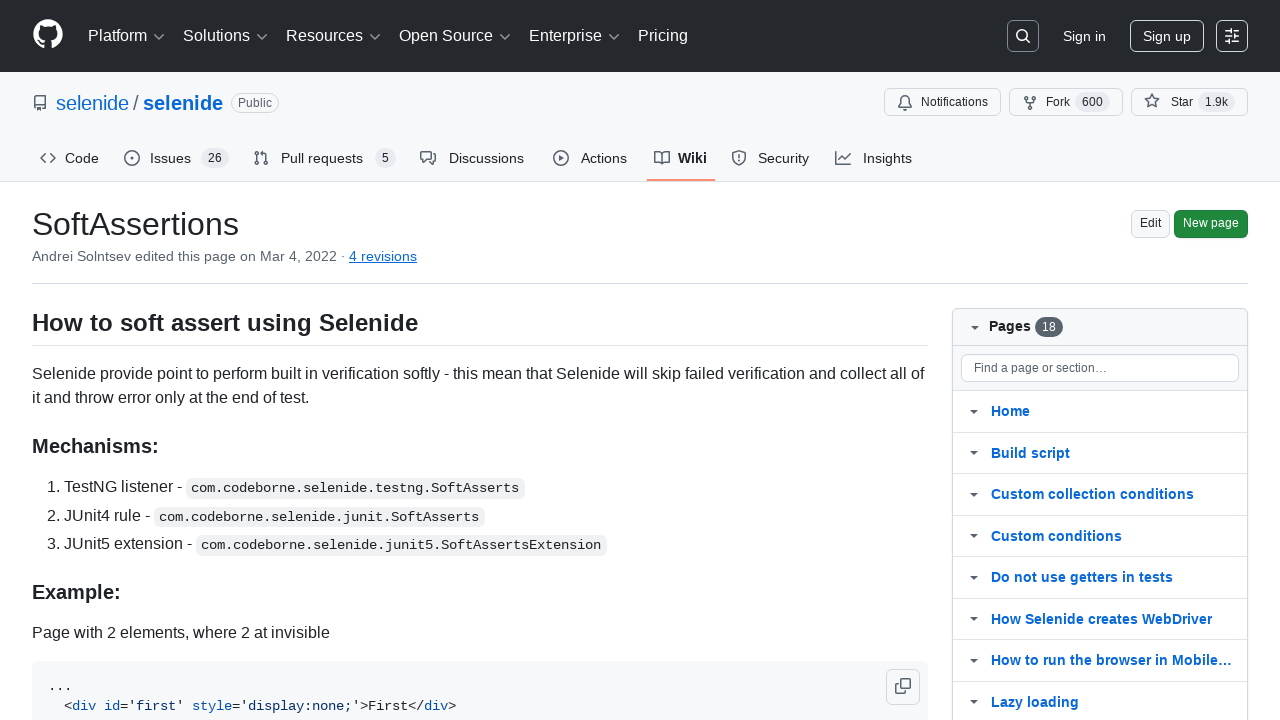